Tests the Sorting Algorithms page by clicking the link, entering random numeric input into the input box, and clicking the add button to verify alert behavior for valid/invalid inputs.

Starting URL: https://gcallah.github.io/Algocynfas/

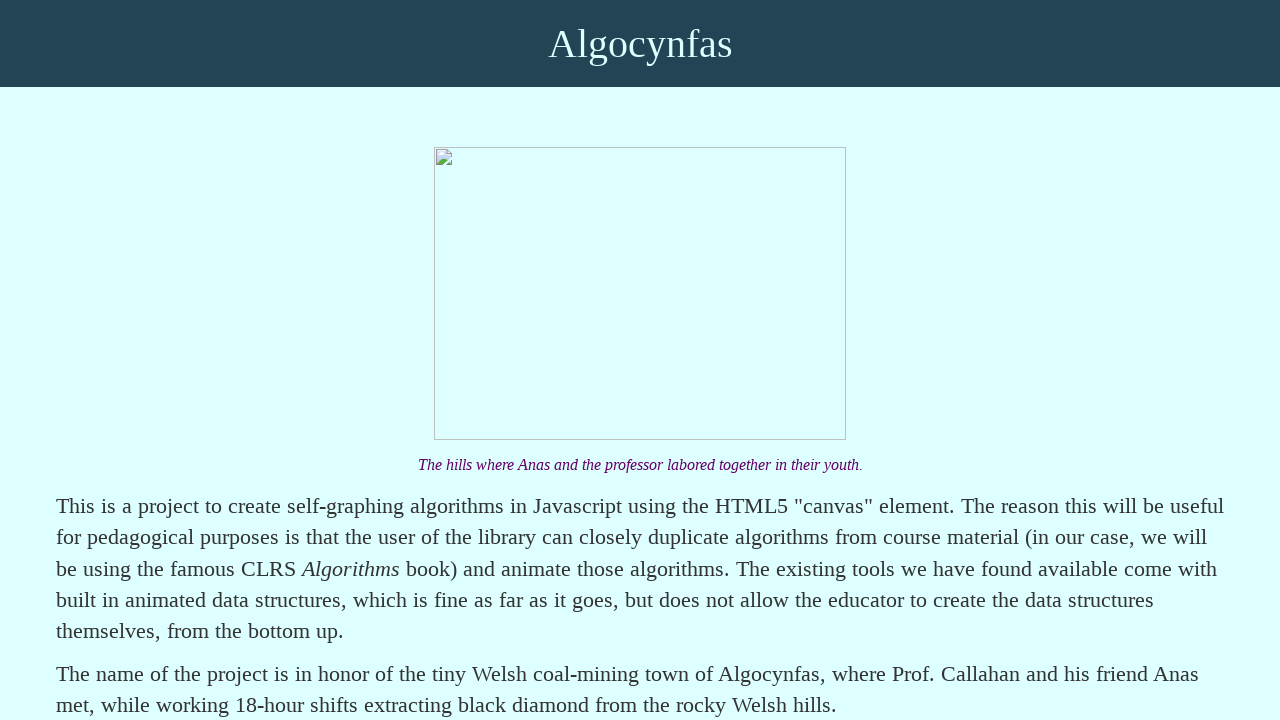

Clicked on Sorting Algorithms link at (197, 360) on text=Sorting Algorithms
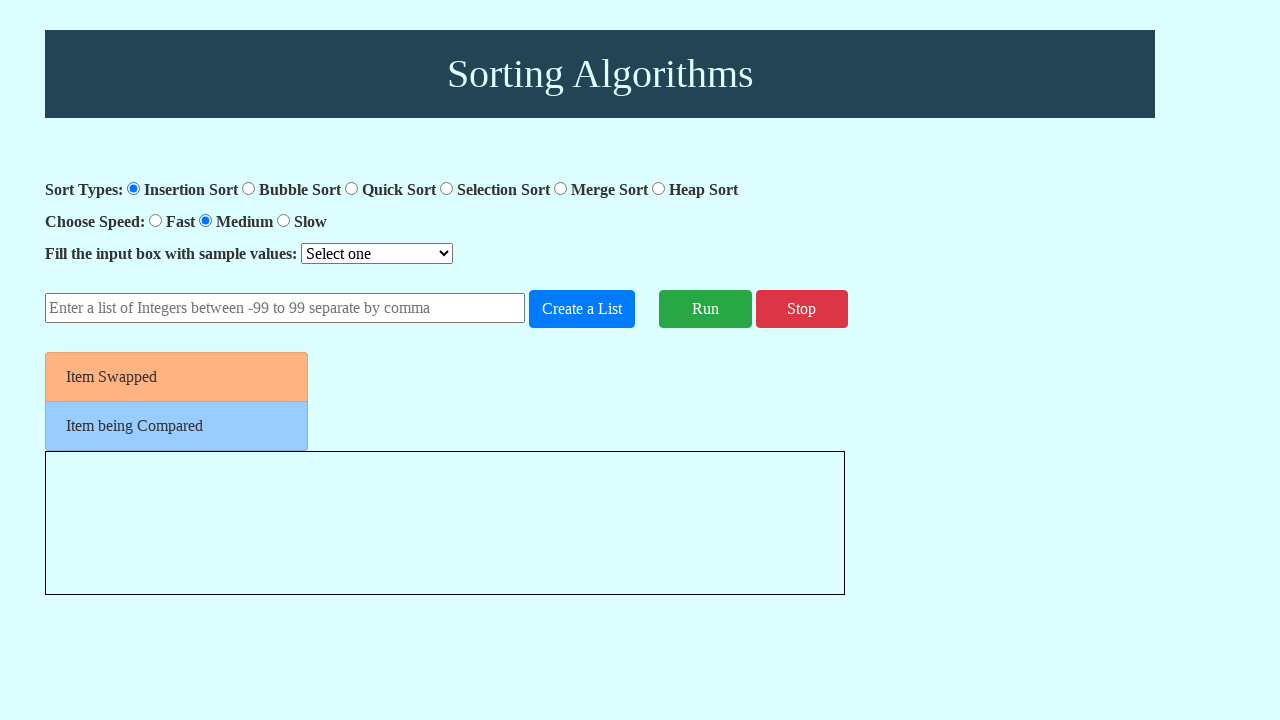

Generated random valid numeric input: 42,17,-33,8,56,21
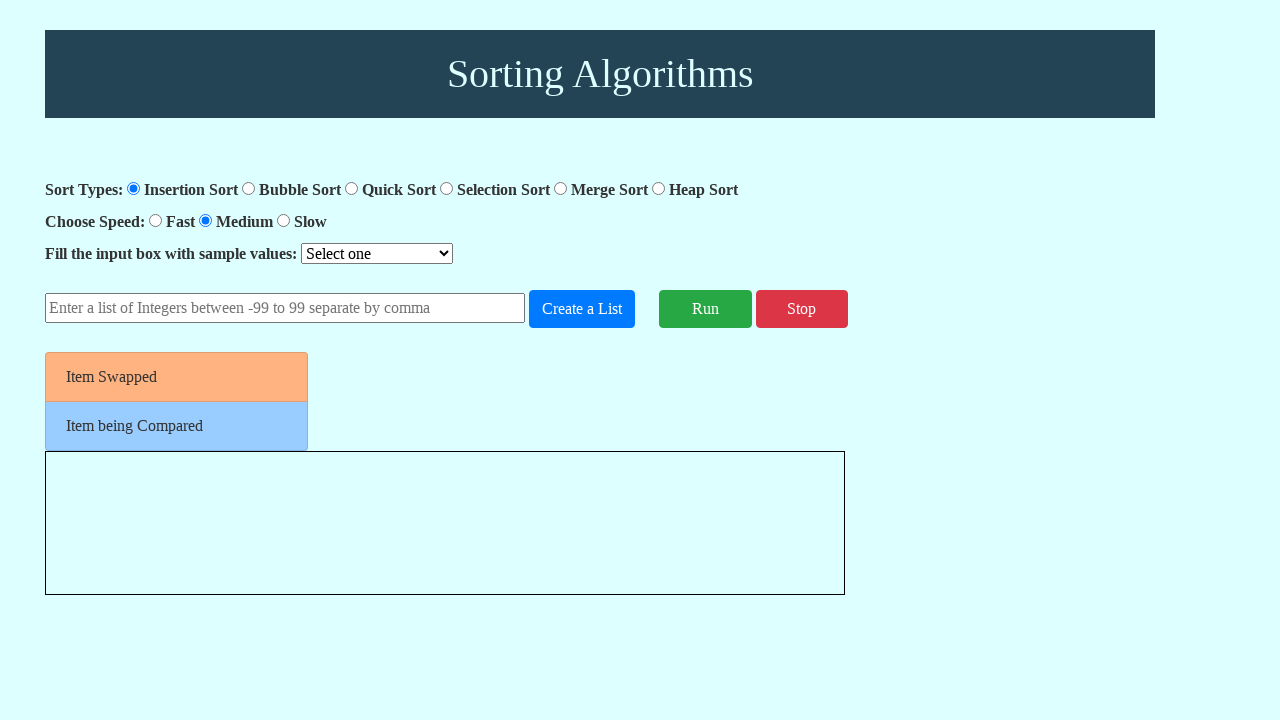

Entered numeric input into the number input box on #number-input
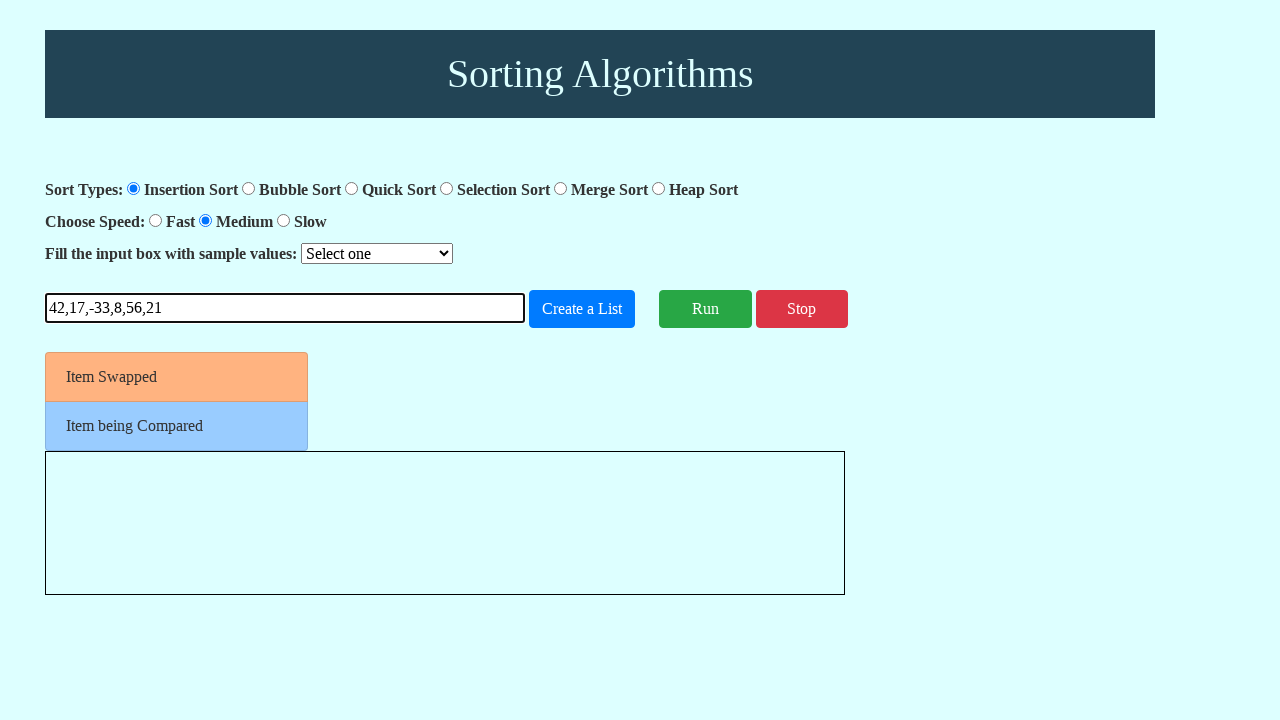

Clicked the add number button at (582, 309) on #add-number-button
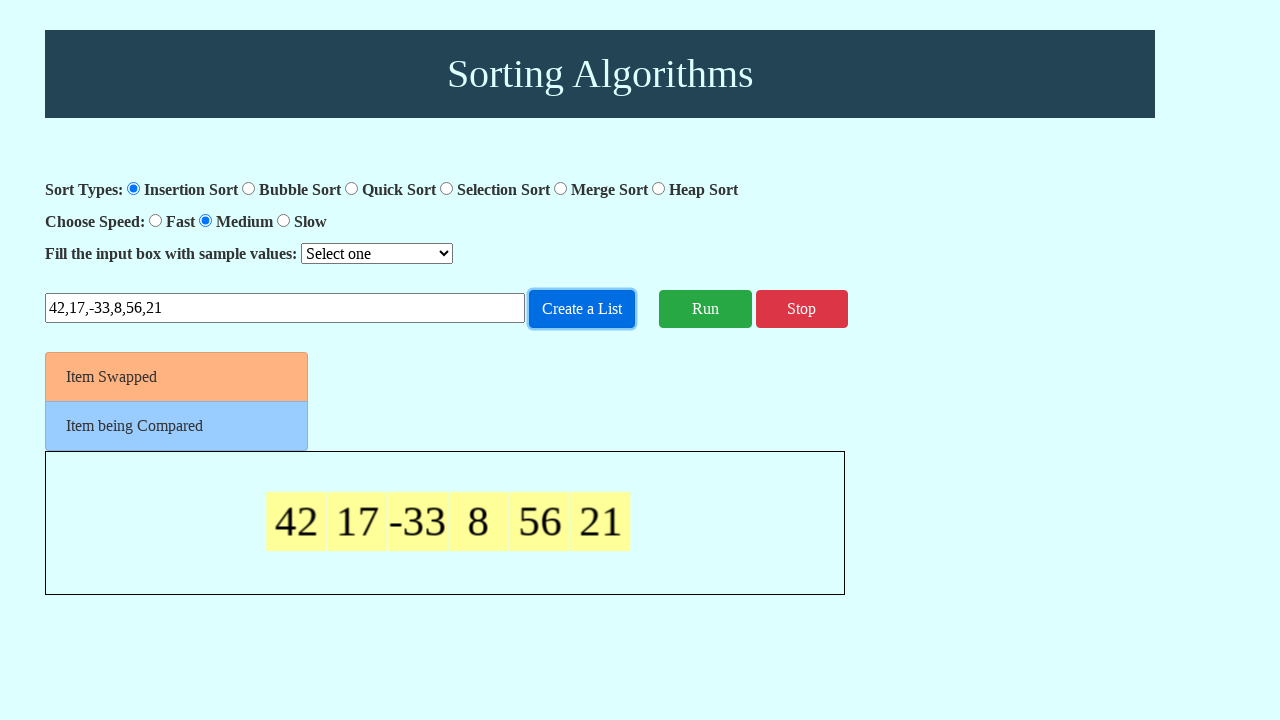

Alert dialog handler registered and accepted
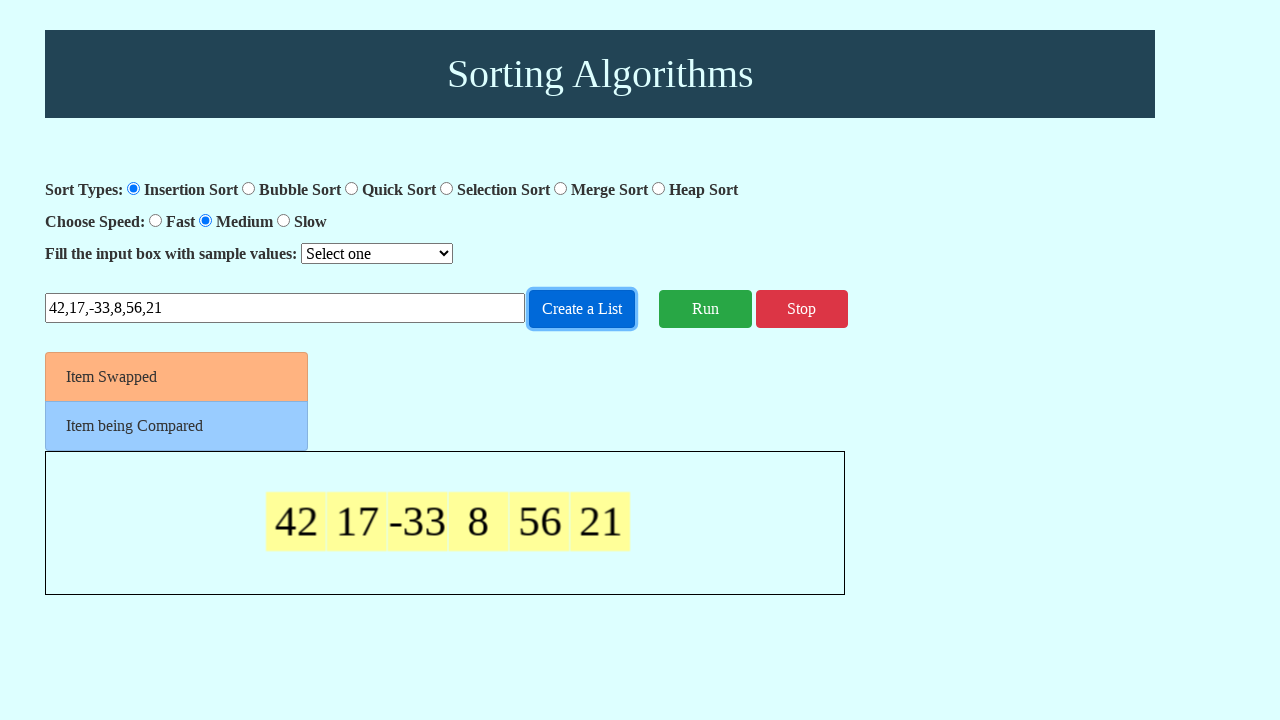

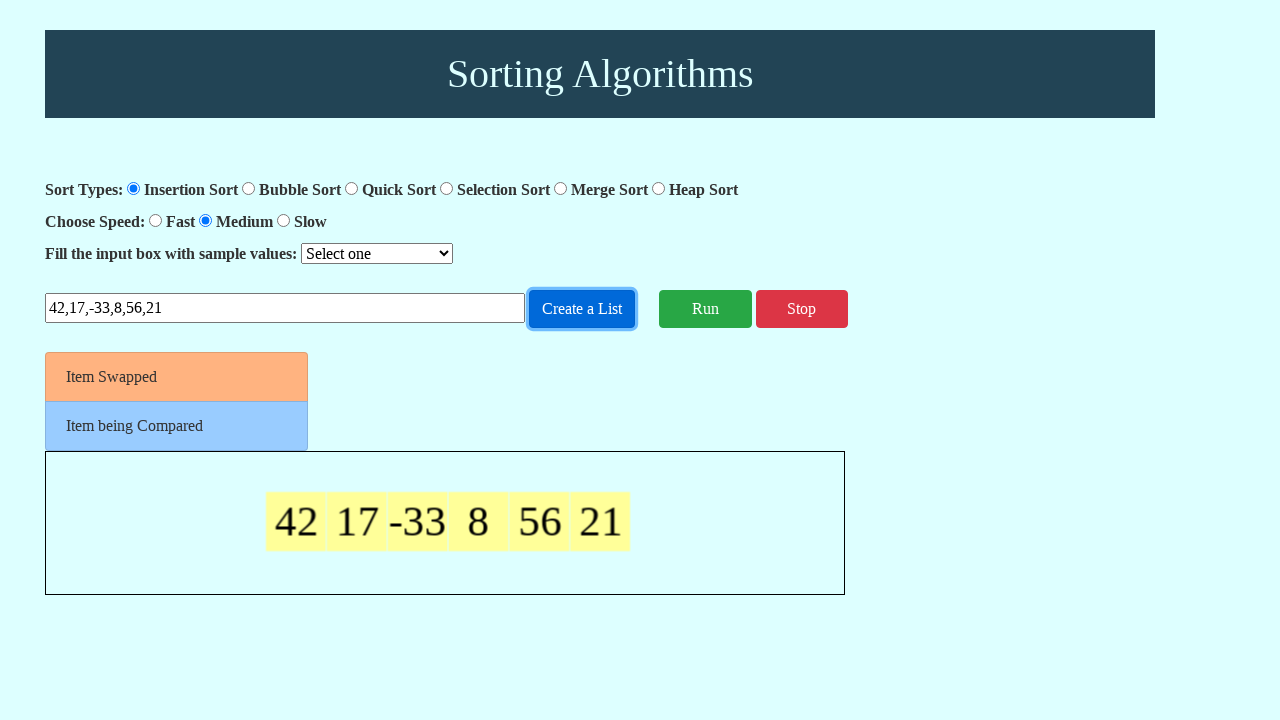